Tests dynamic properties page by waiting for and locating elements that become enabled and visible after a delay

Starting URL: https://demoqa.com/dynamic-properties

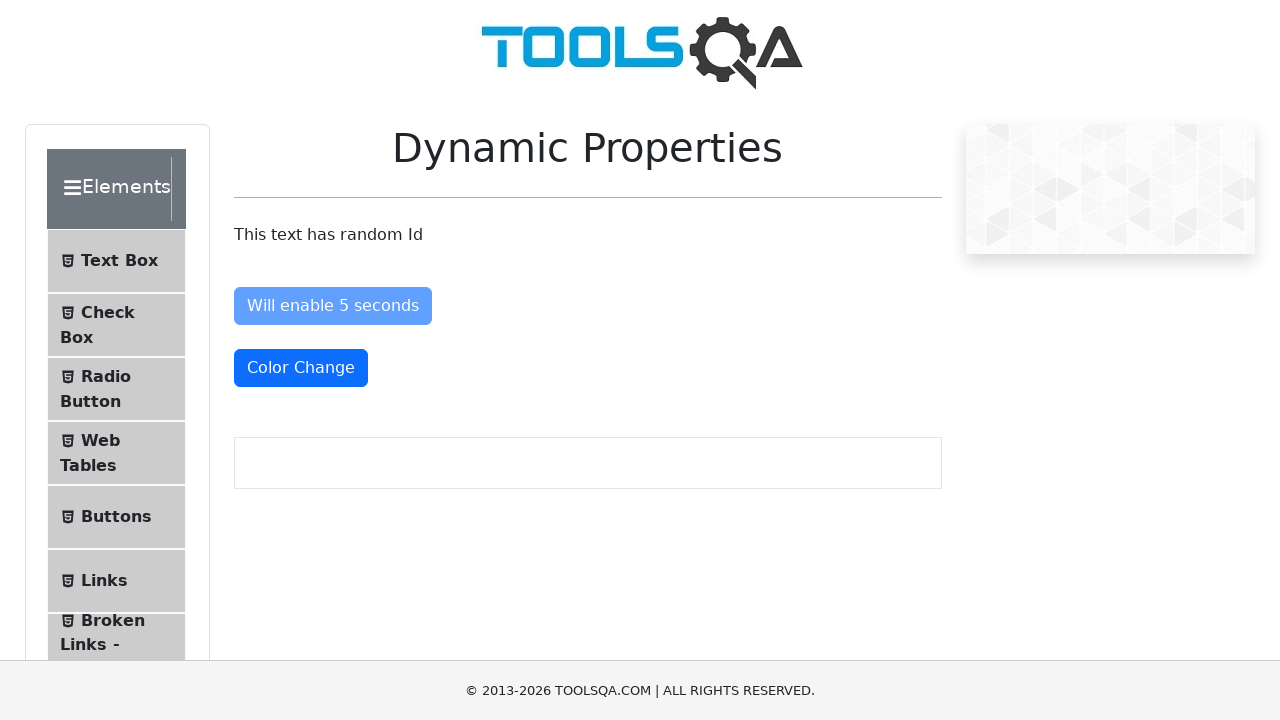

Waited for 'Enable After' button to be attached to DOM
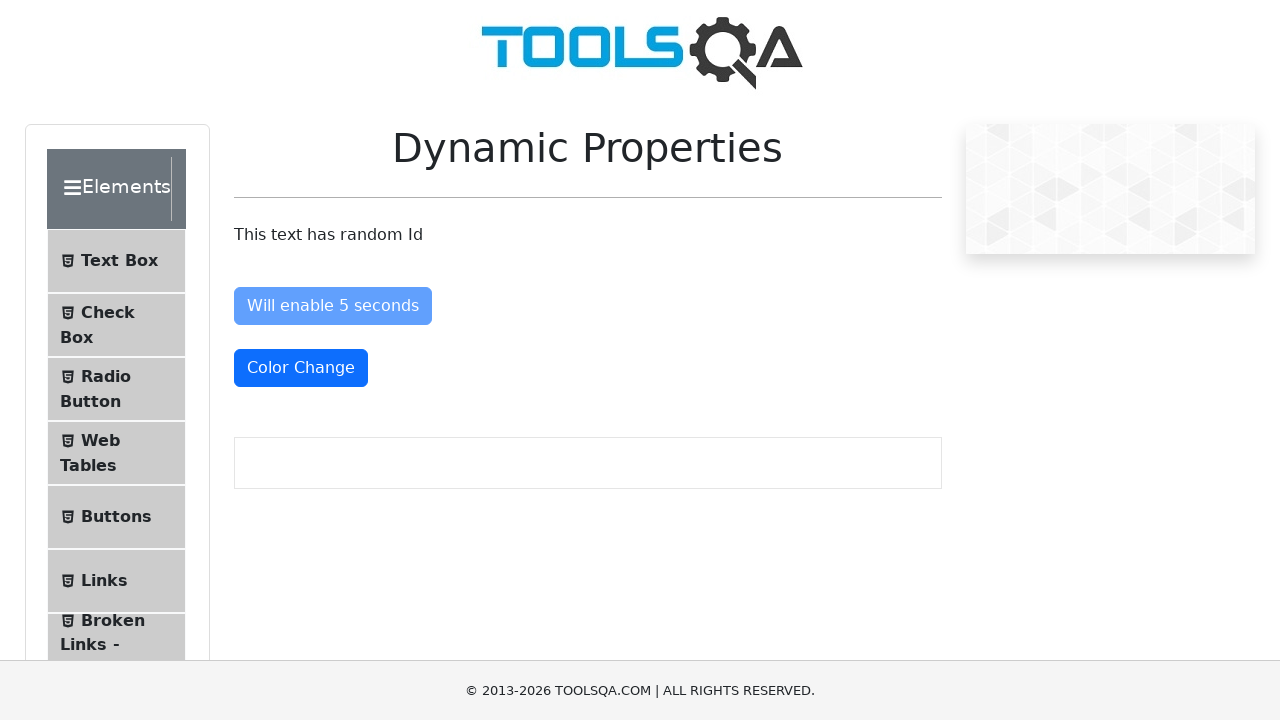

Retrieved text content from 'Enable After' button
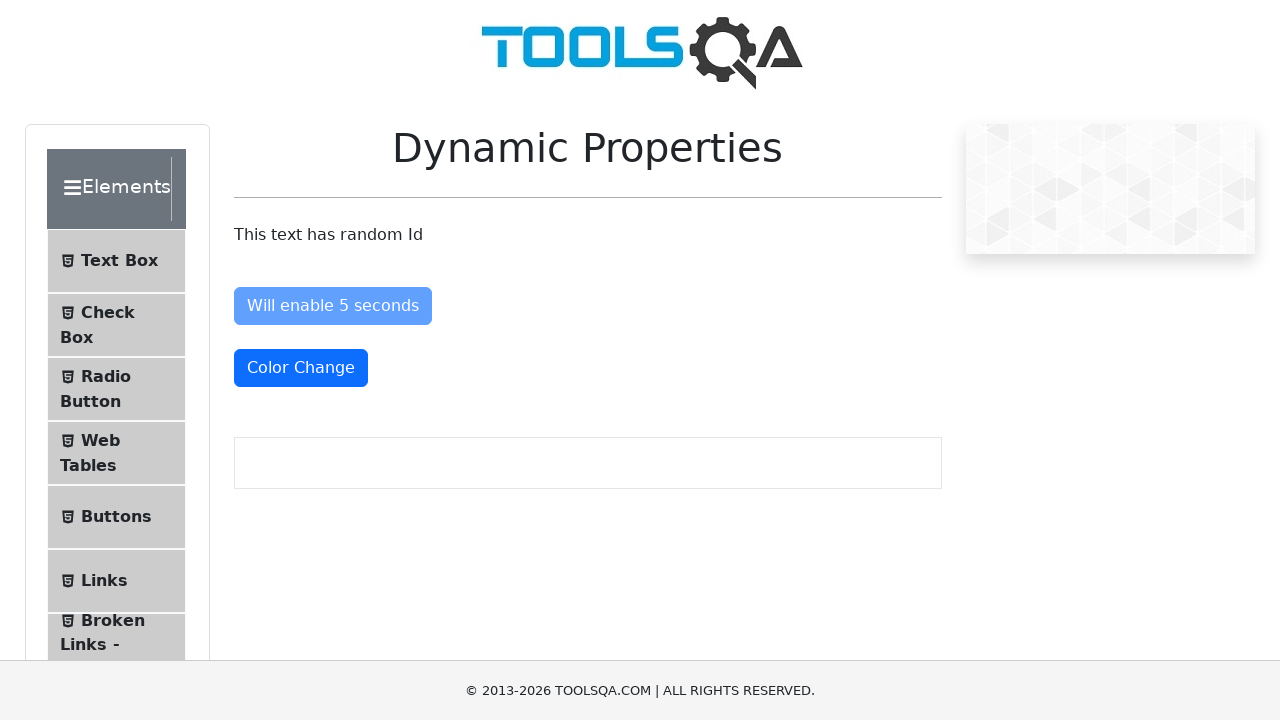

Waited for 'Visible After' button to become visible
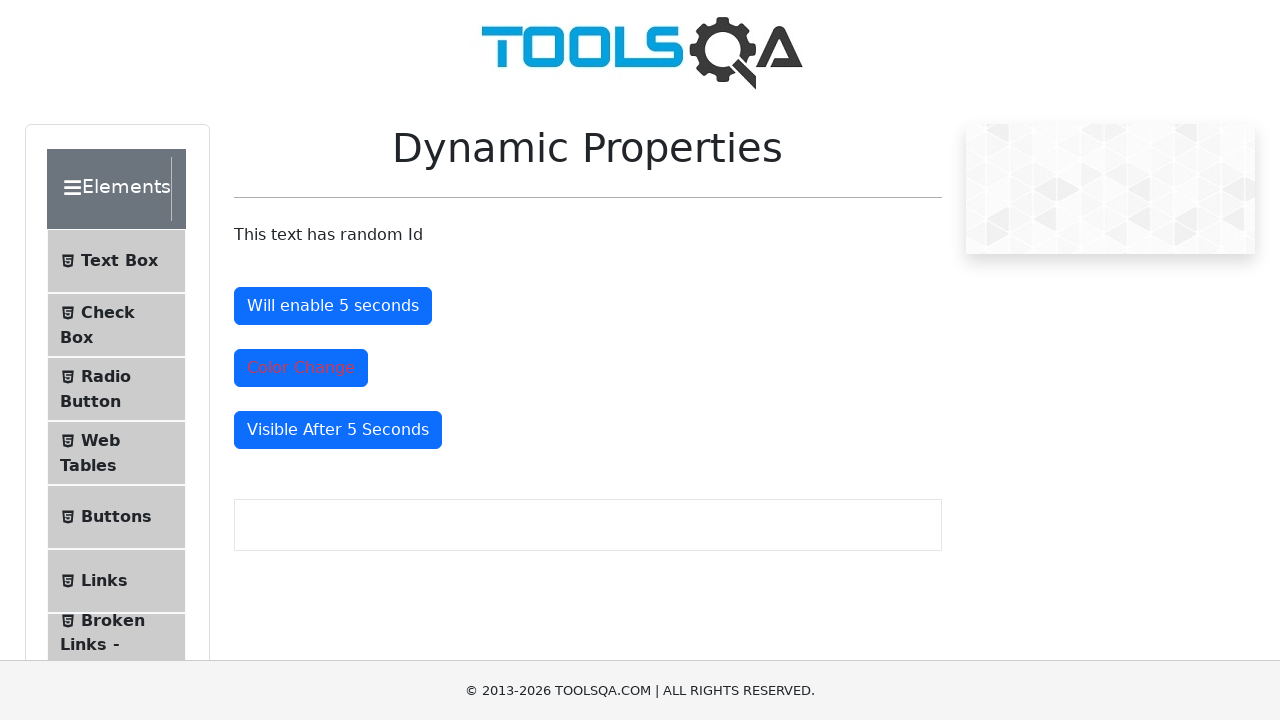

Retrieved text content from 'Visible After' button
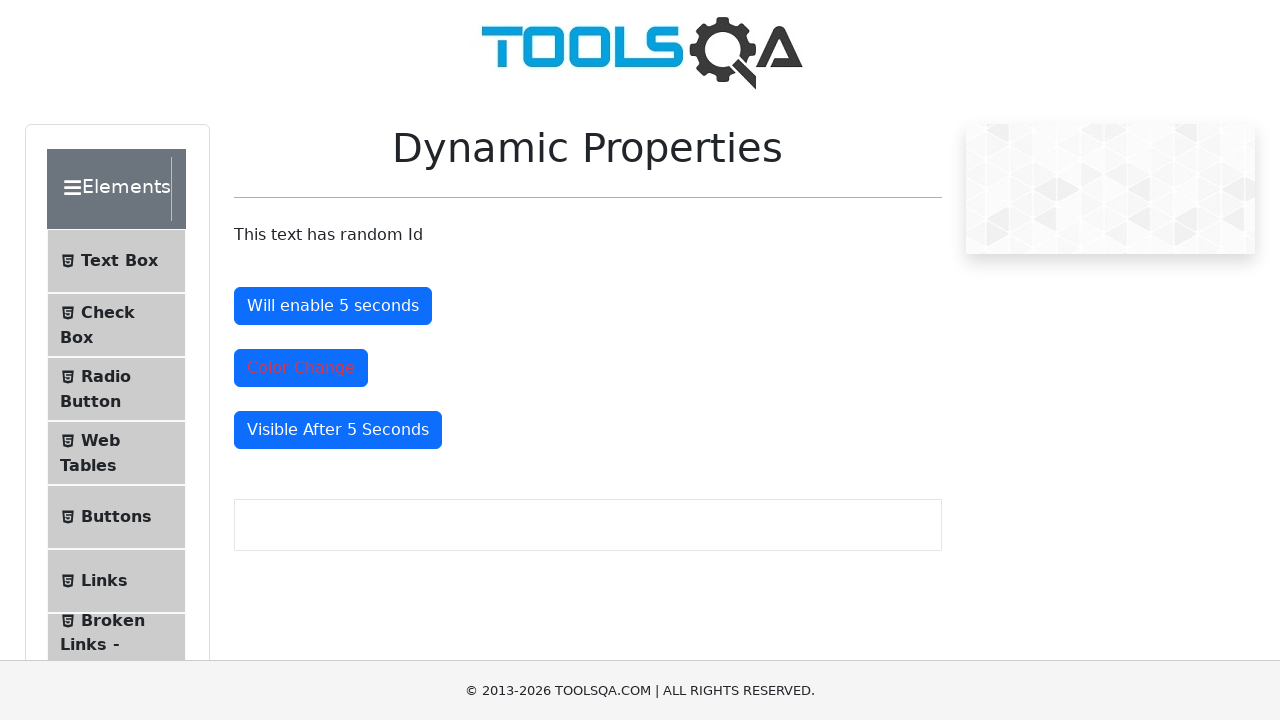

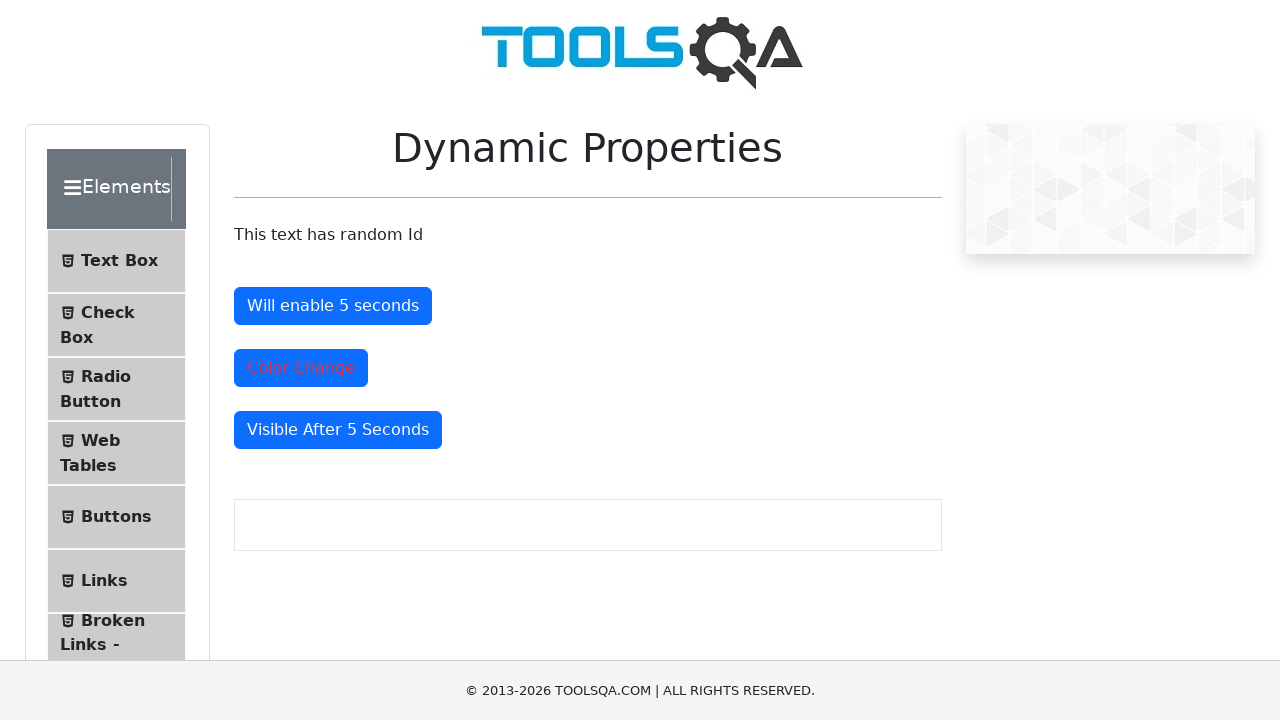